Tests Instagram social media link in footer

Starting URL: https://www.decathlon.in

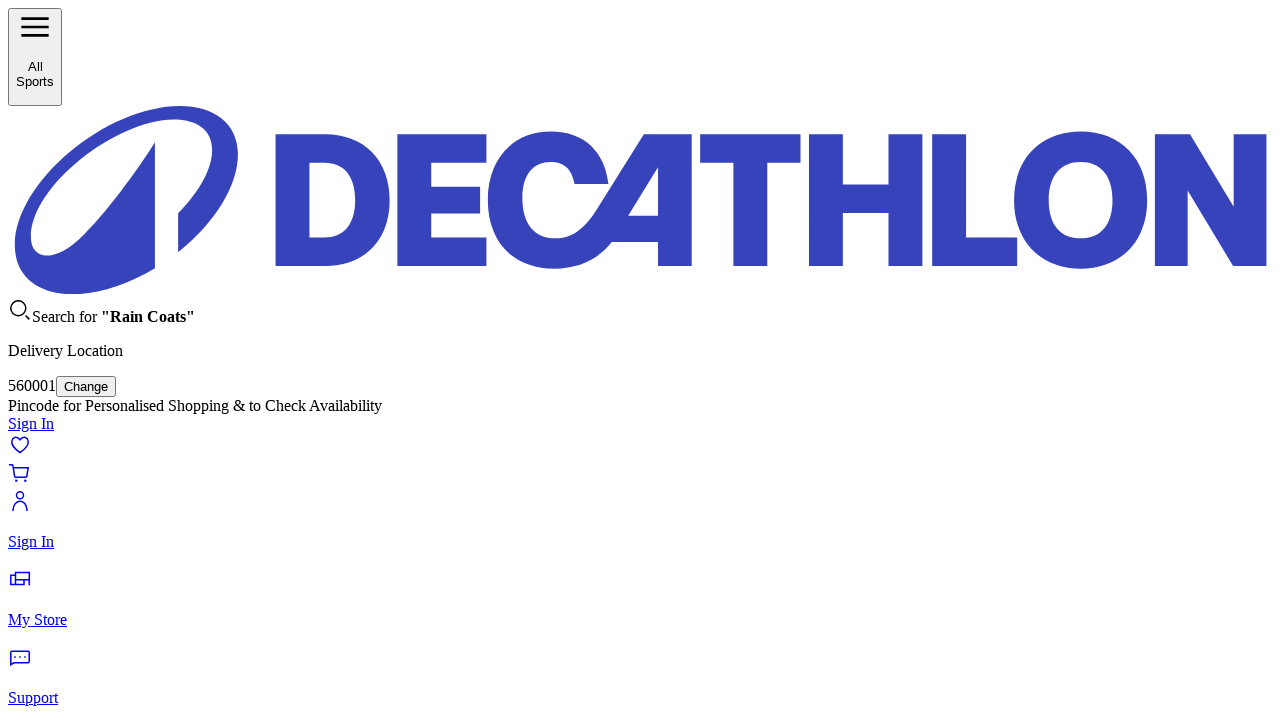

Scrolled to bottom of page to reveal footer
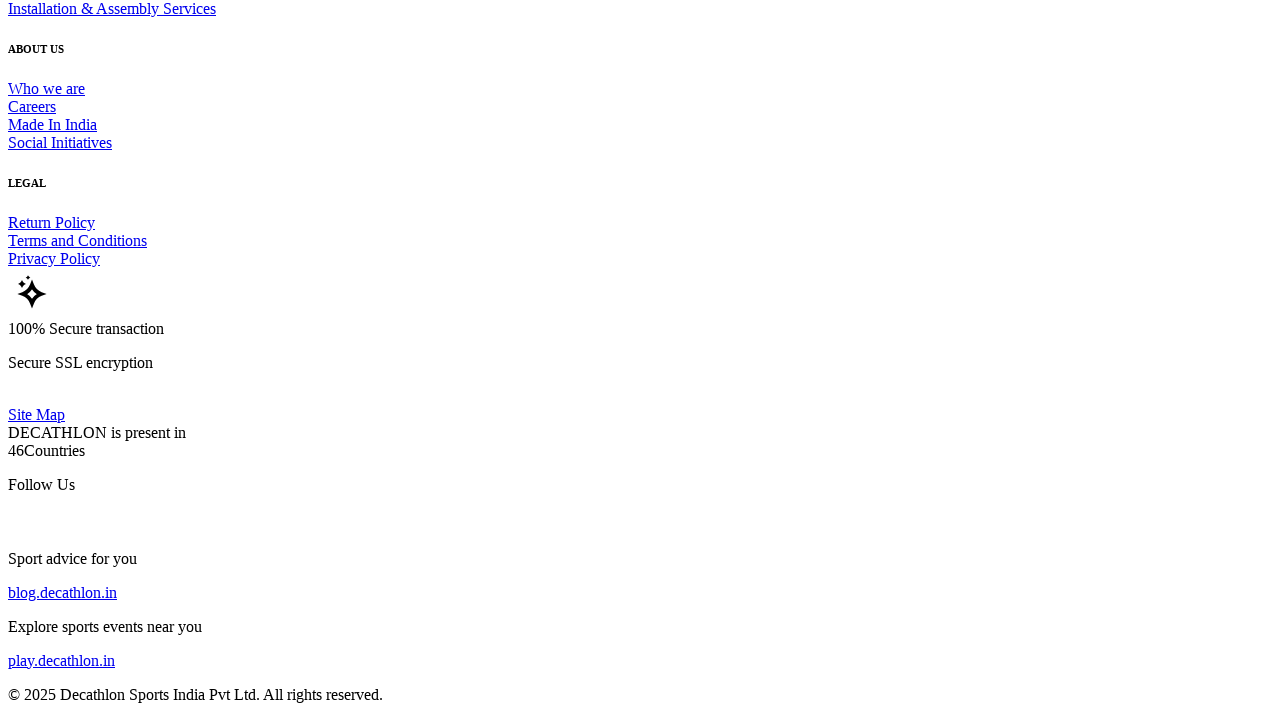

Clicked Instagram social media link in footer at (46, 543) on xpath=//a[contains(@href, 'instagram')]//img
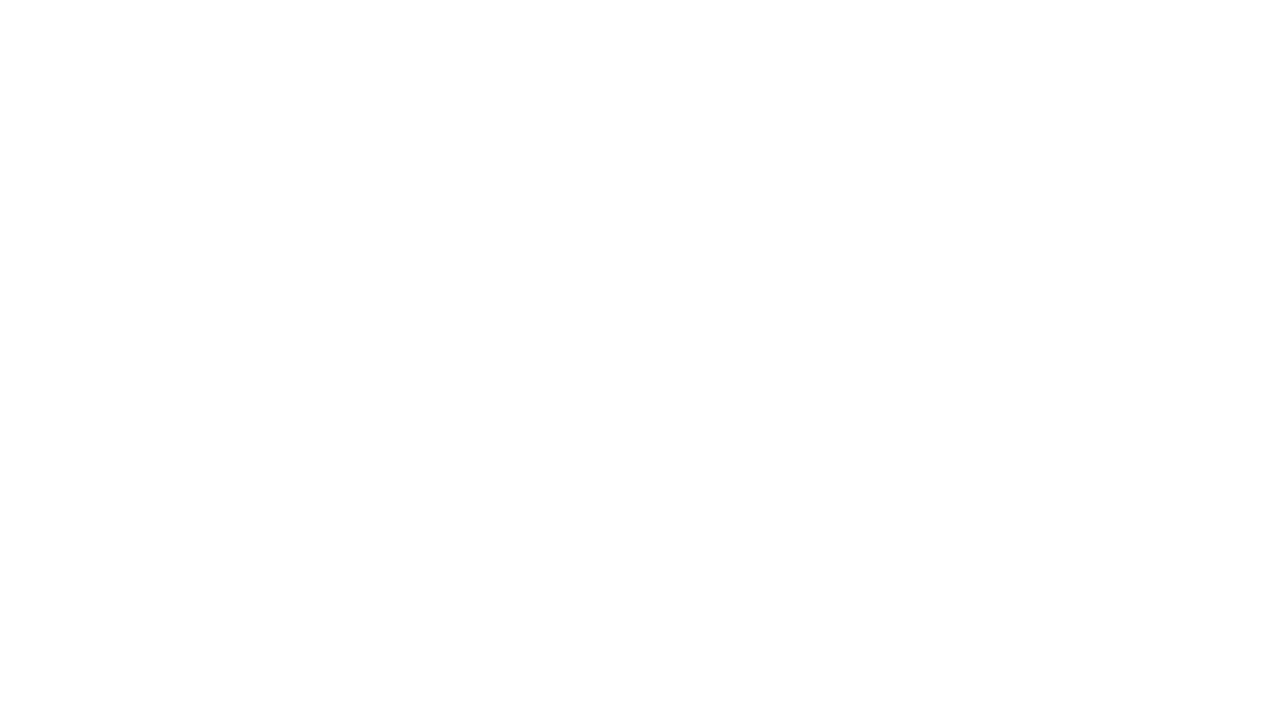

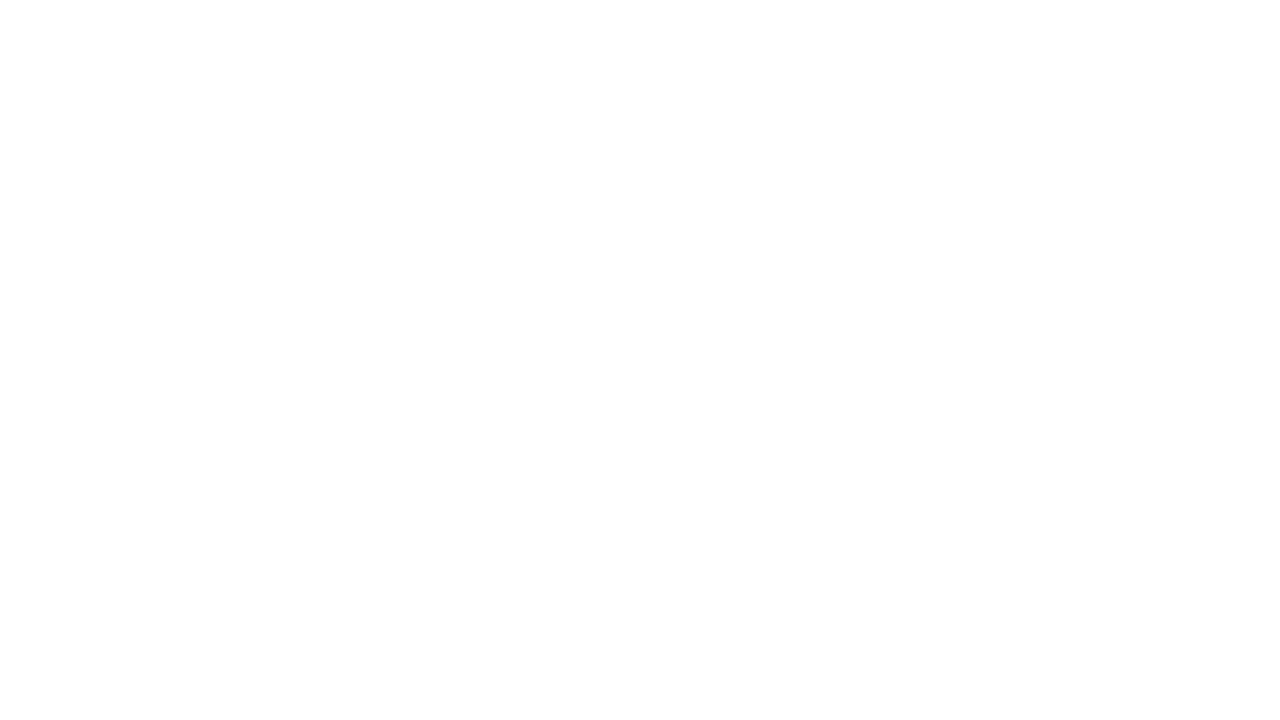